Navigates to tokopedia.com and waits for the page to load to verify the site is accessible

Starting URL: https://www.tokopedia.com/

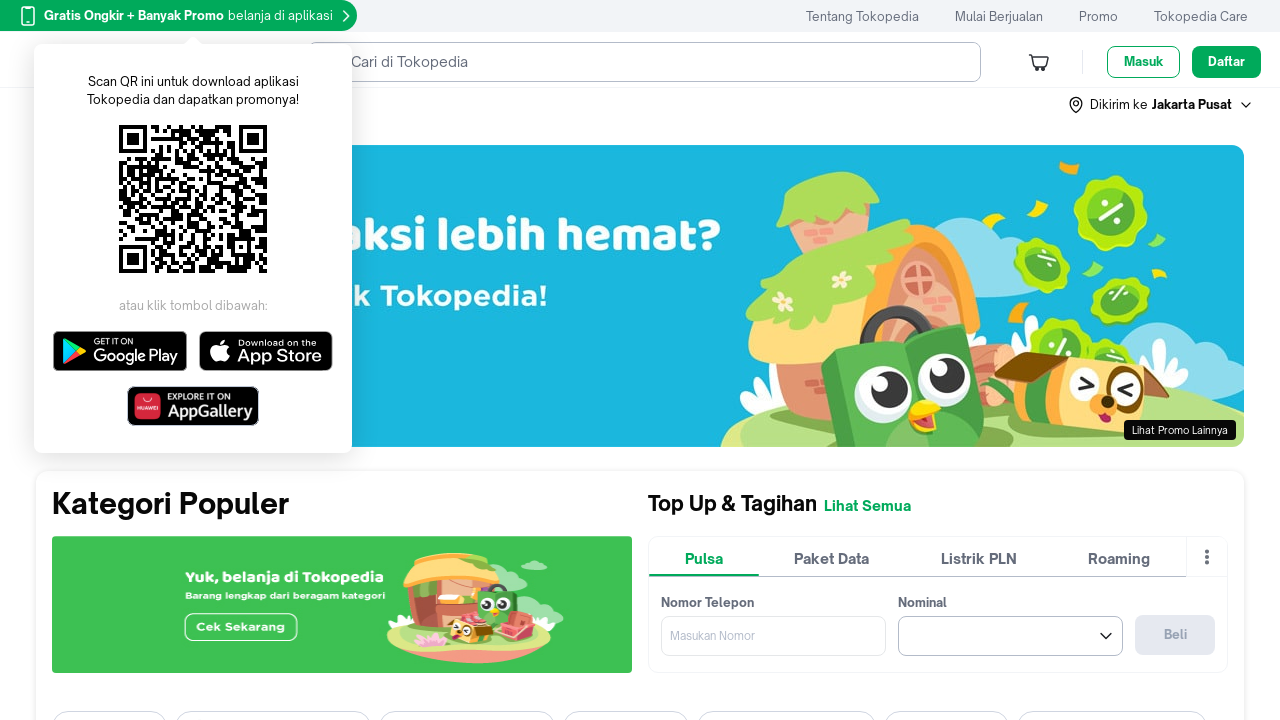

Navigated to https://www.tokopedia.com/
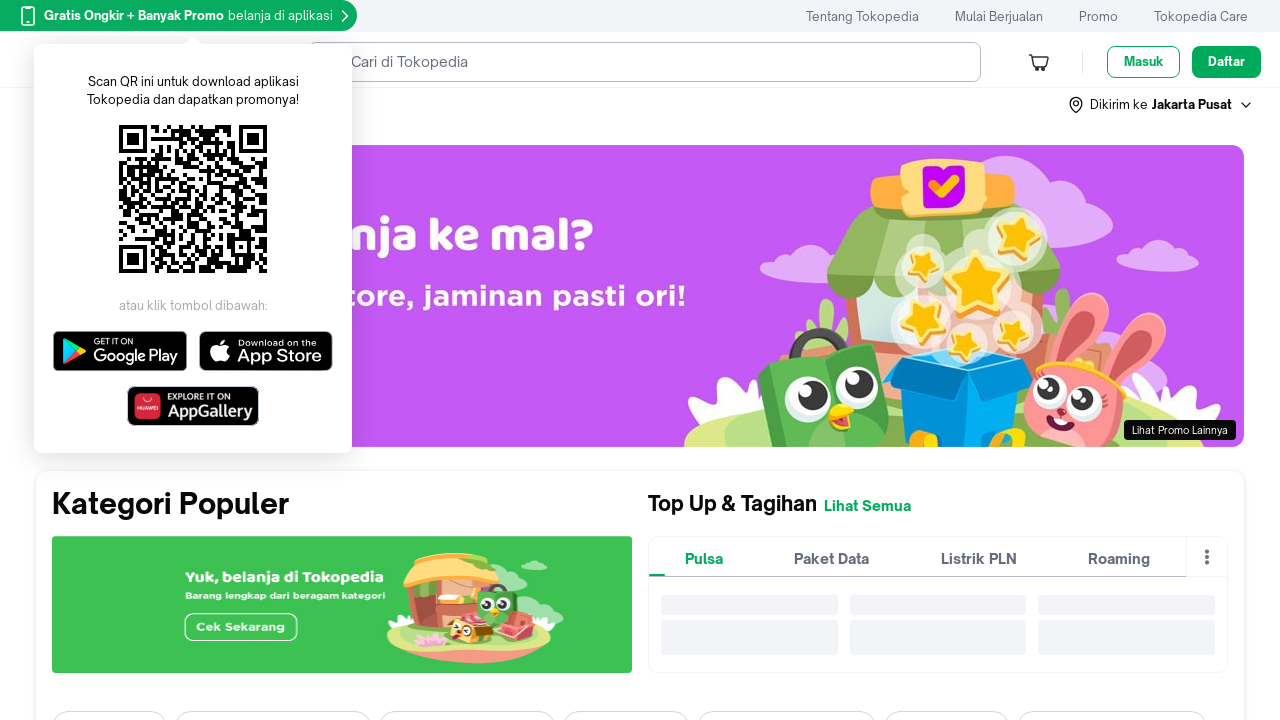

Page DOM content loaded
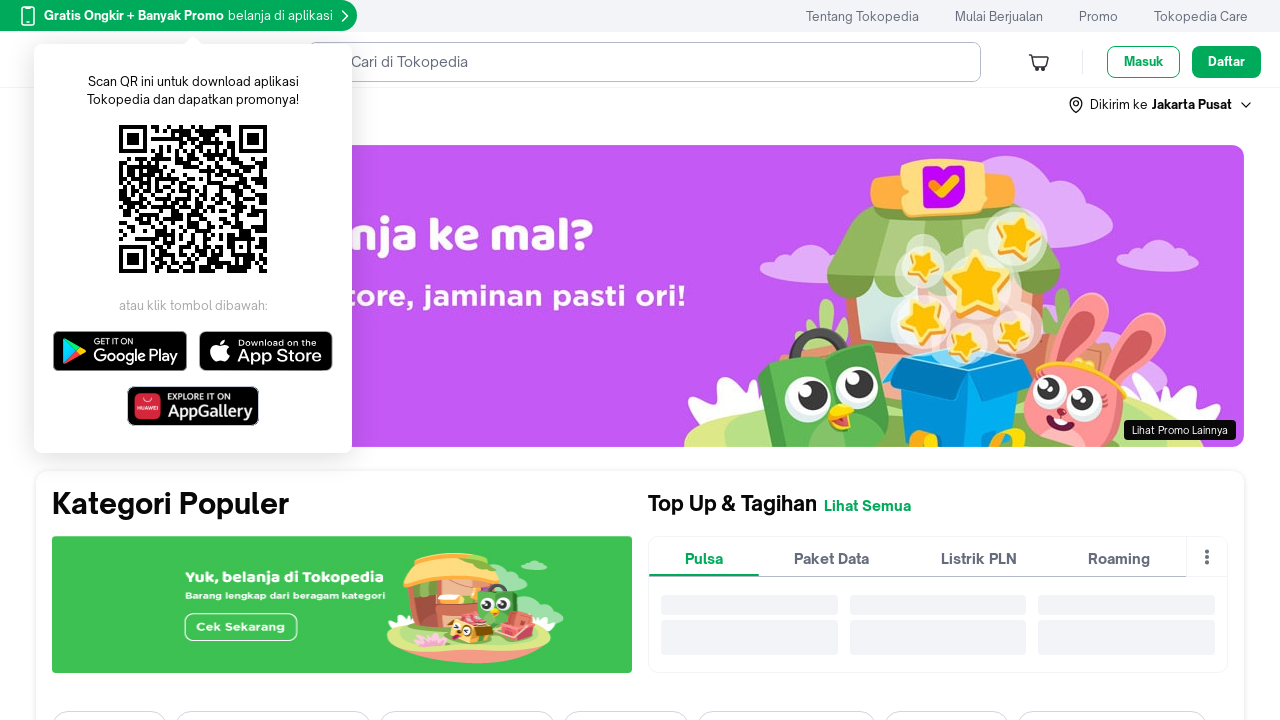

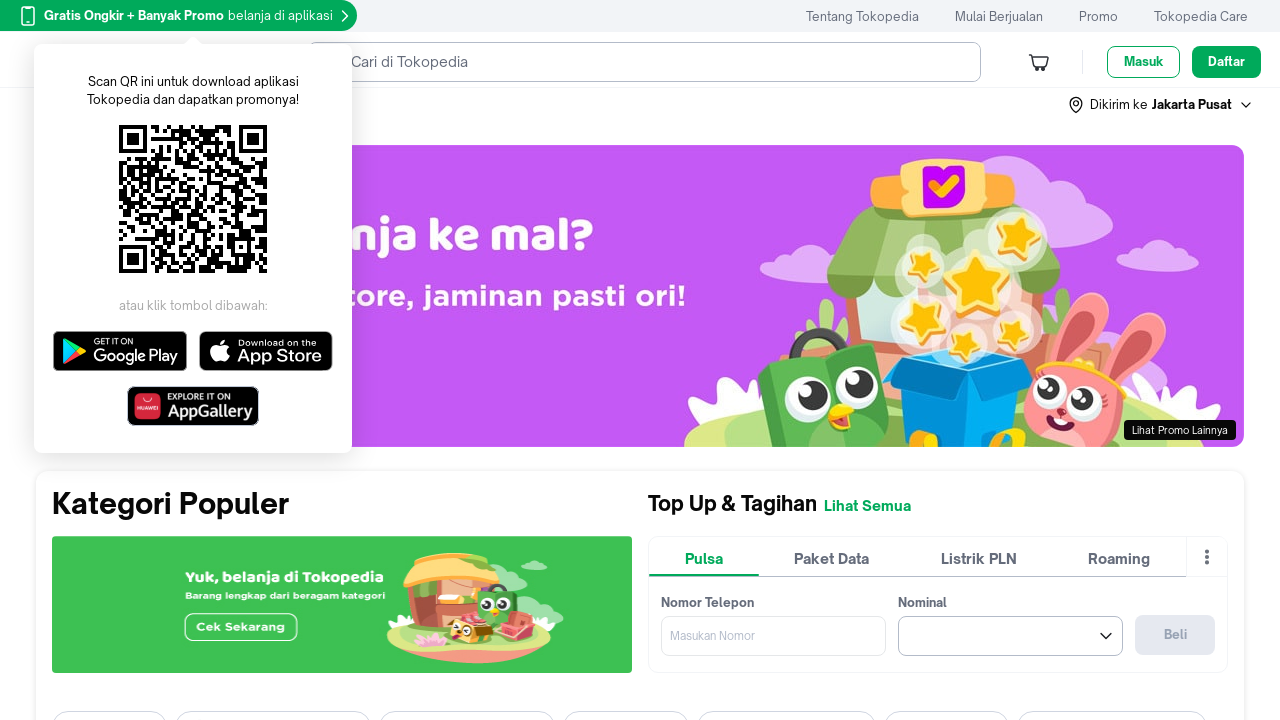